Navigates to a Chinese wiki page (Moegirl Wiki) for a specific search term and waits for the main content body to load

Starting URL: https://zh.moegirl.org.cn/栗山未来

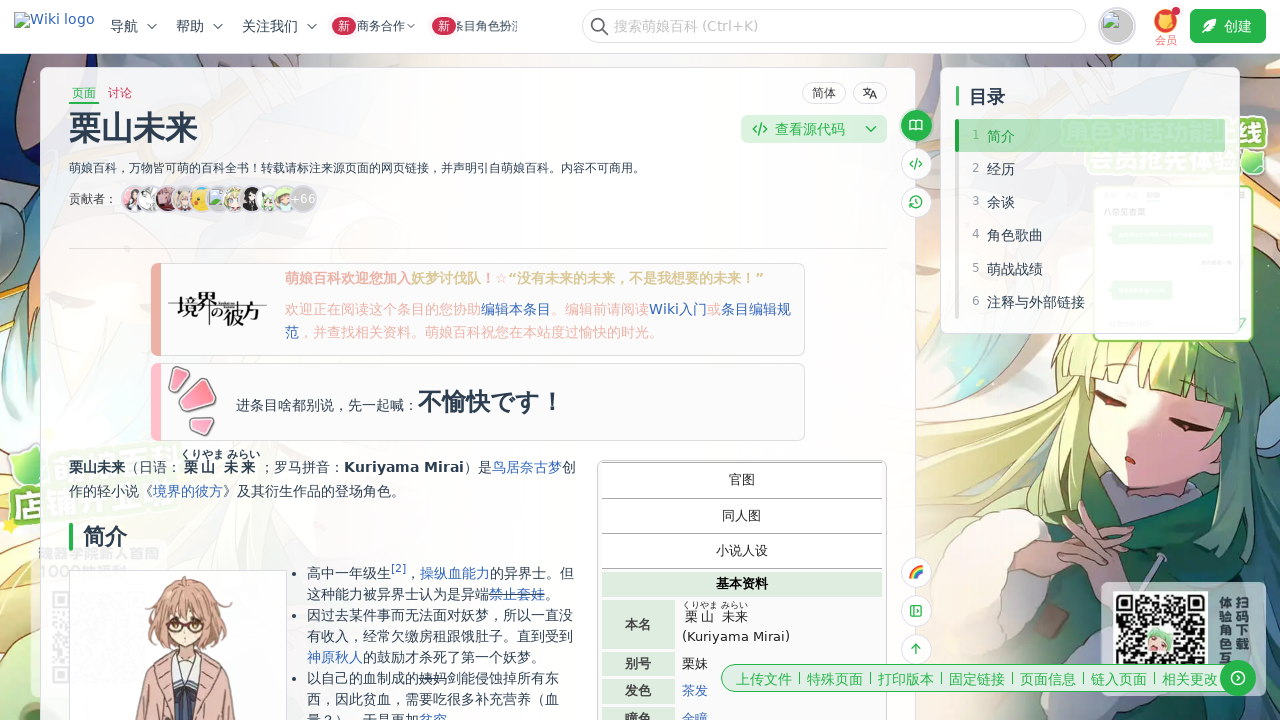

Waited for main body content selector to load on Moegirl Wiki page
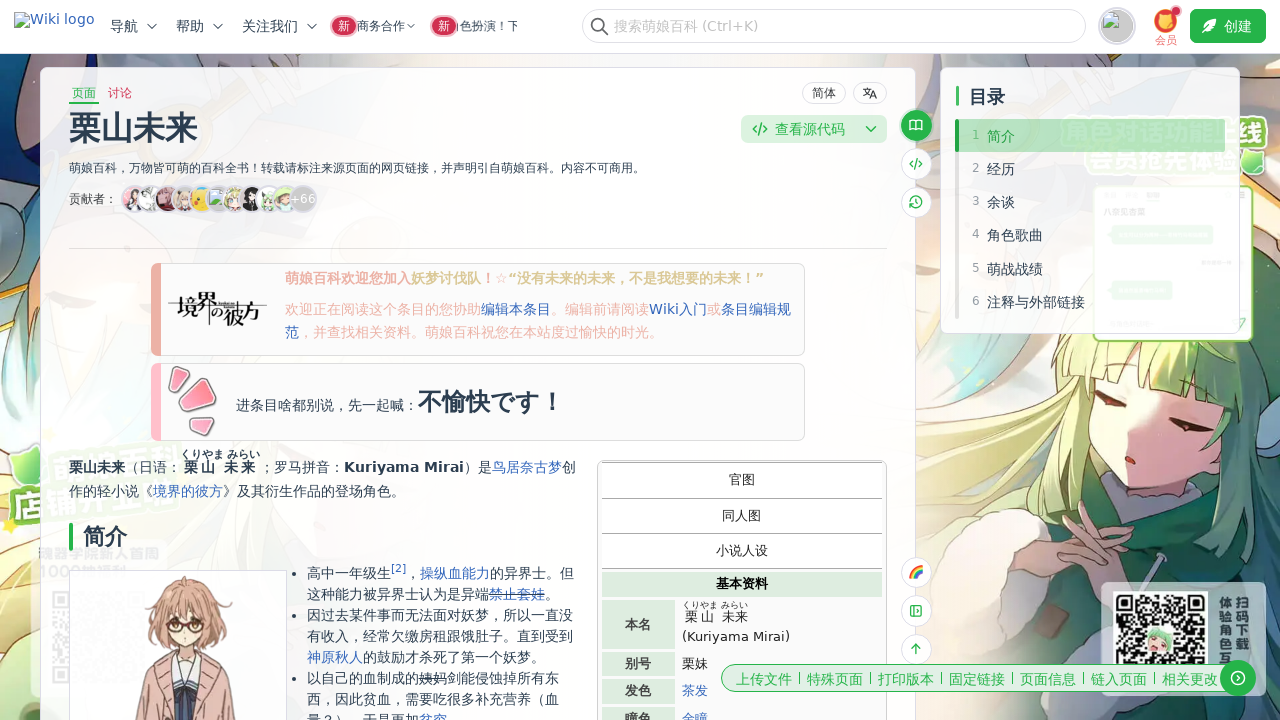

Verified main body content element is visible
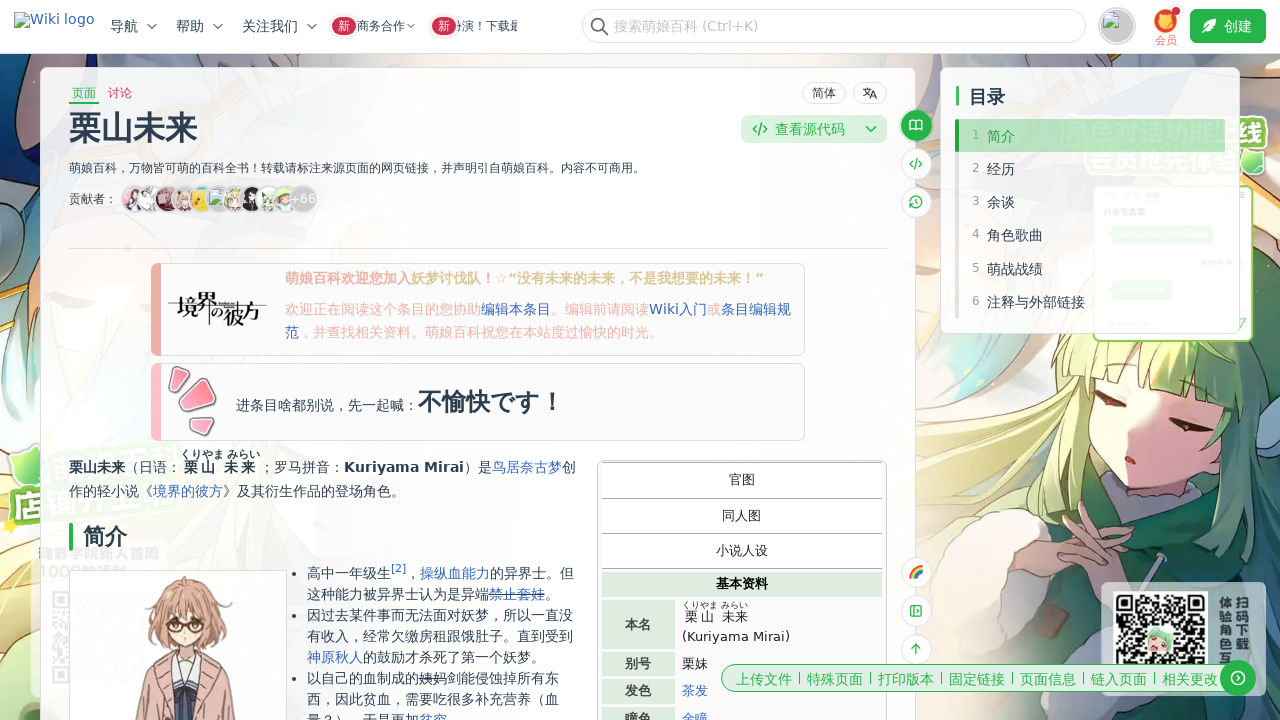

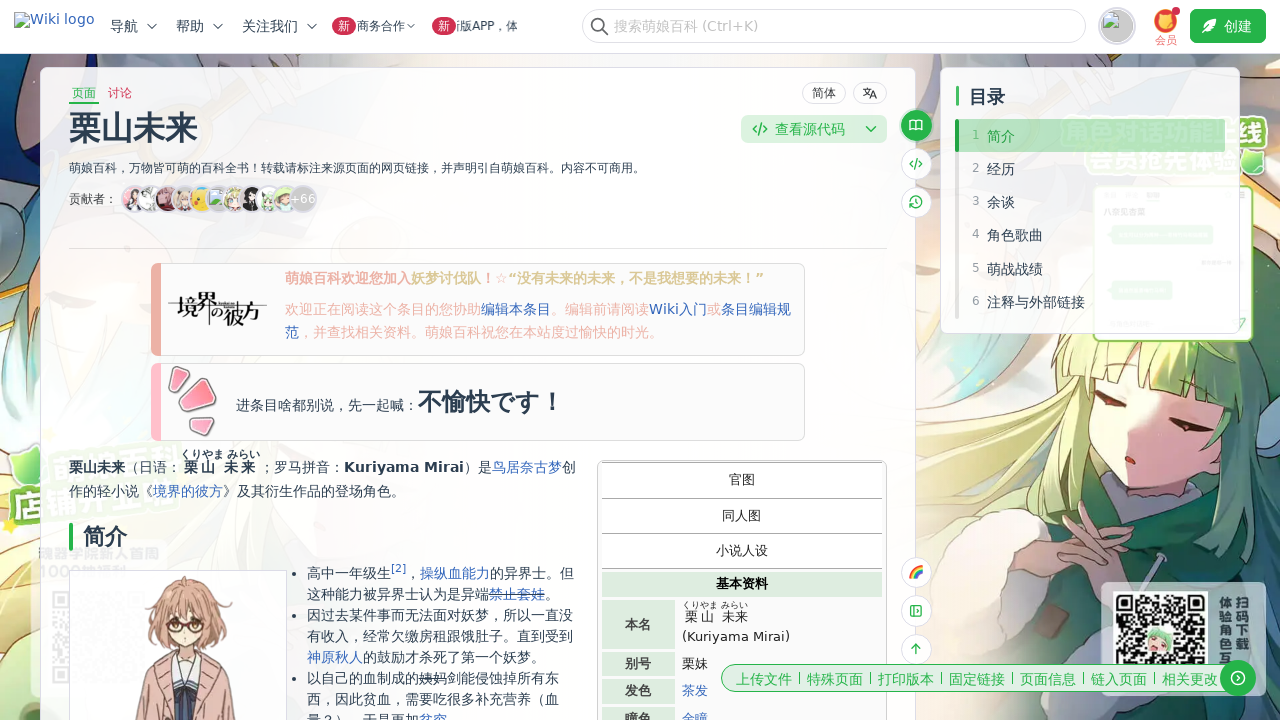